Tests checkbox handling functionality by selecting all checkboxes, then deselecting the first two, and finally unchecking all selected checkboxes

Starting URL: https://testautomationpractice.blogspot.com/

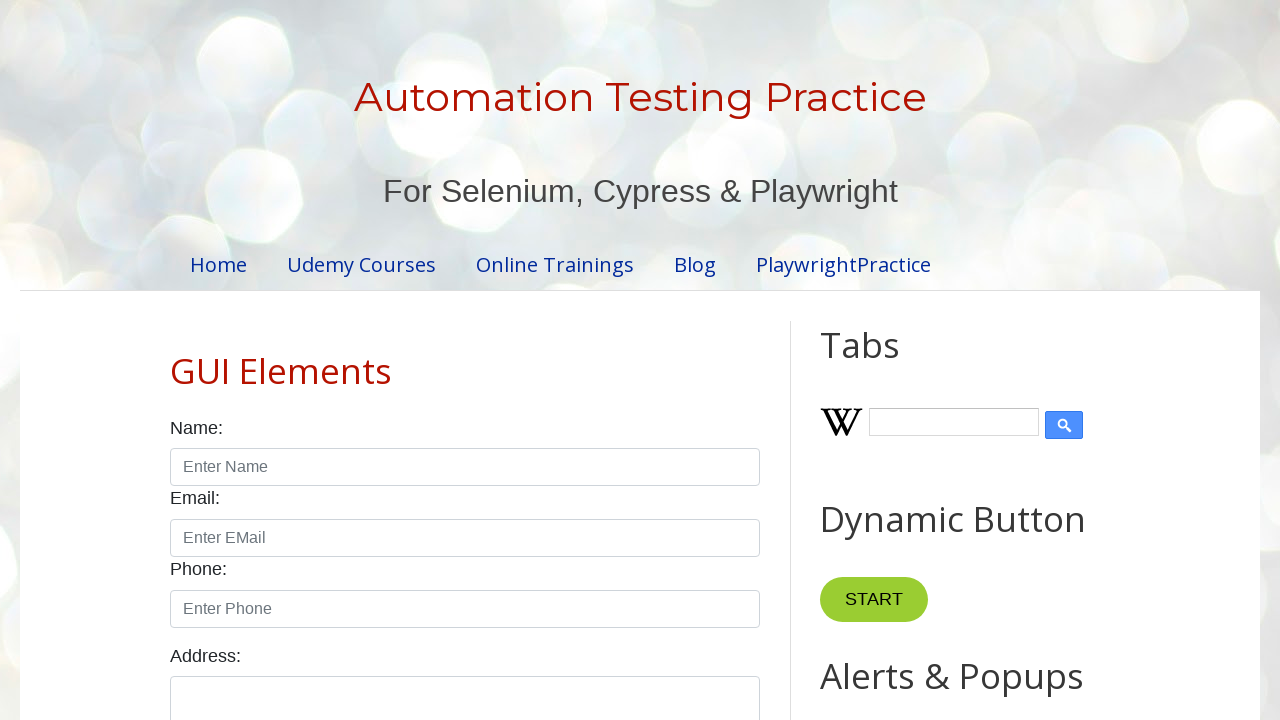

Located all checkboxes on the page
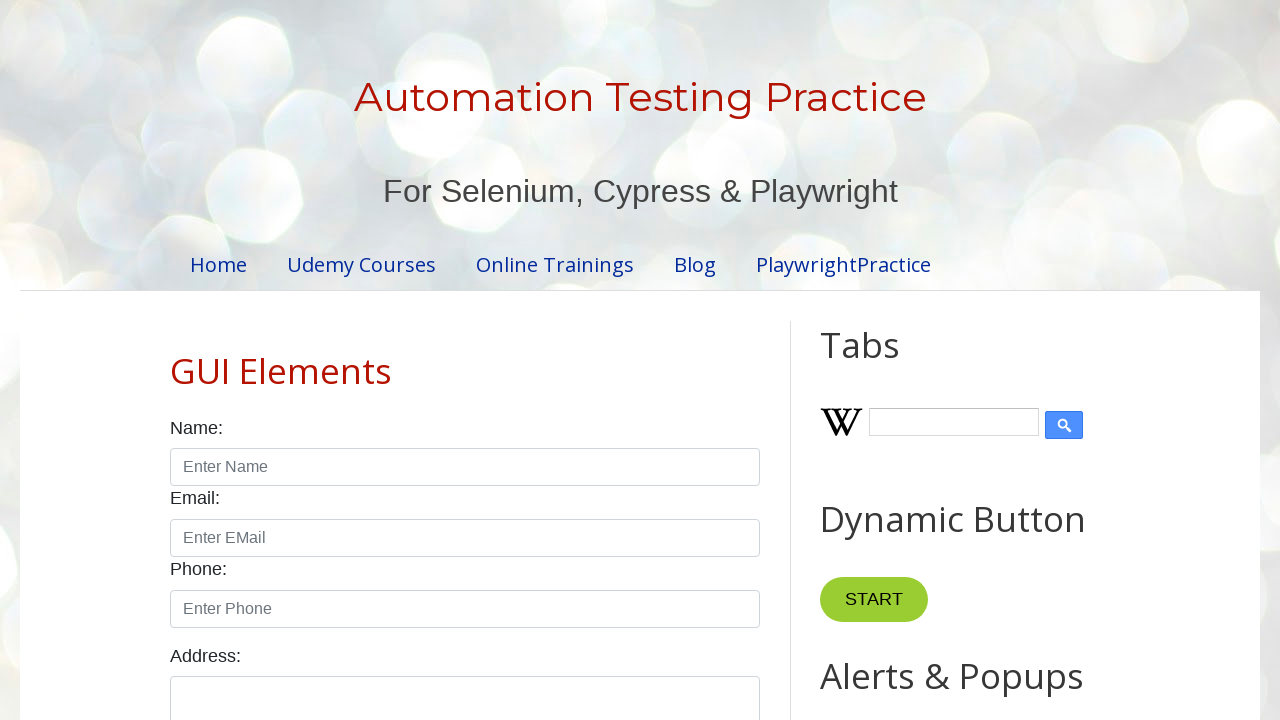

Clicked a checkbox to select it at (176, 360) on xpath=//*[@class='form-check-input'][@type='checkbox'] >> nth=0
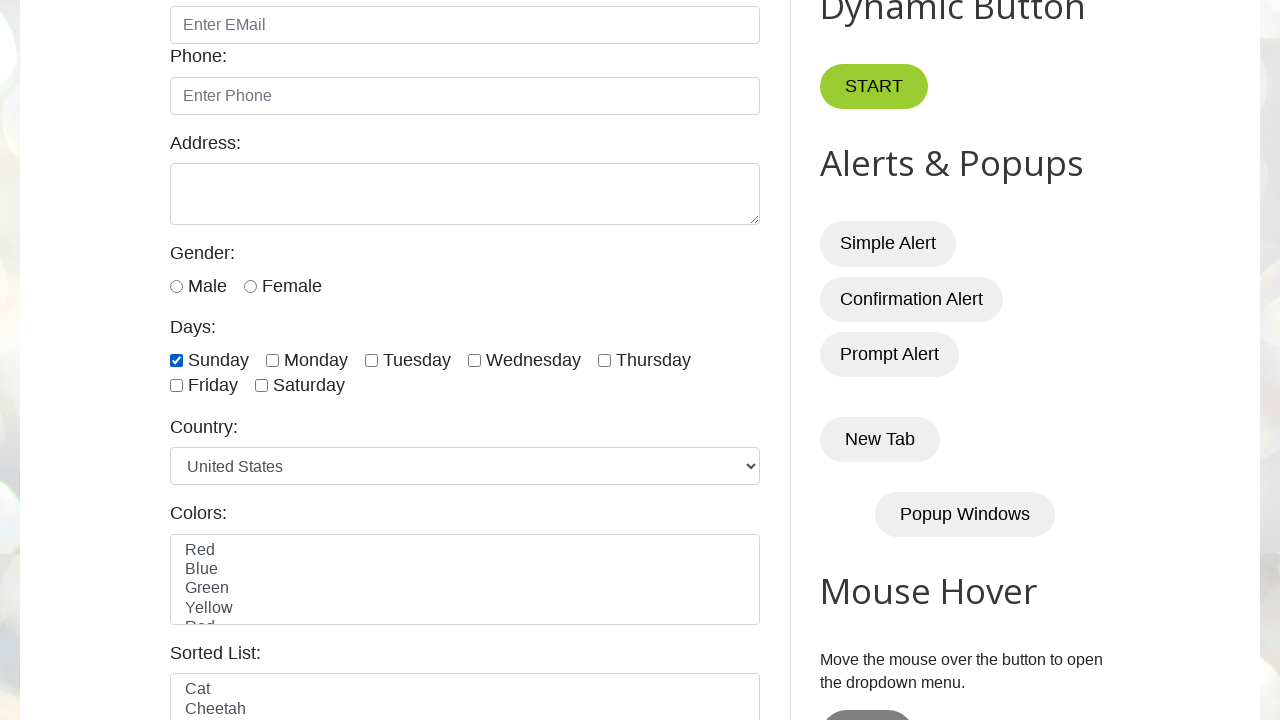

Clicked a checkbox to select it at (272, 360) on xpath=//*[@class='form-check-input'][@type='checkbox'] >> nth=1
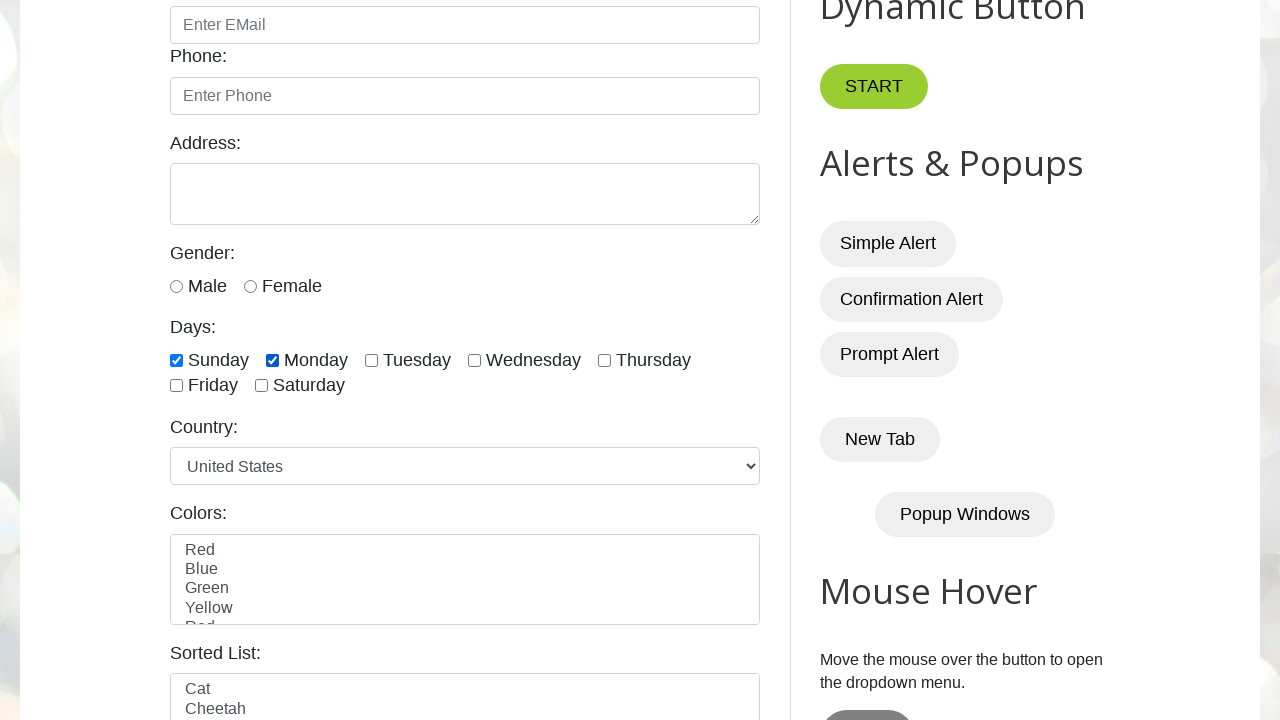

Clicked a checkbox to select it at (372, 360) on xpath=//*[@class='form-check-input'][@type='checkbox'] >> nth=2
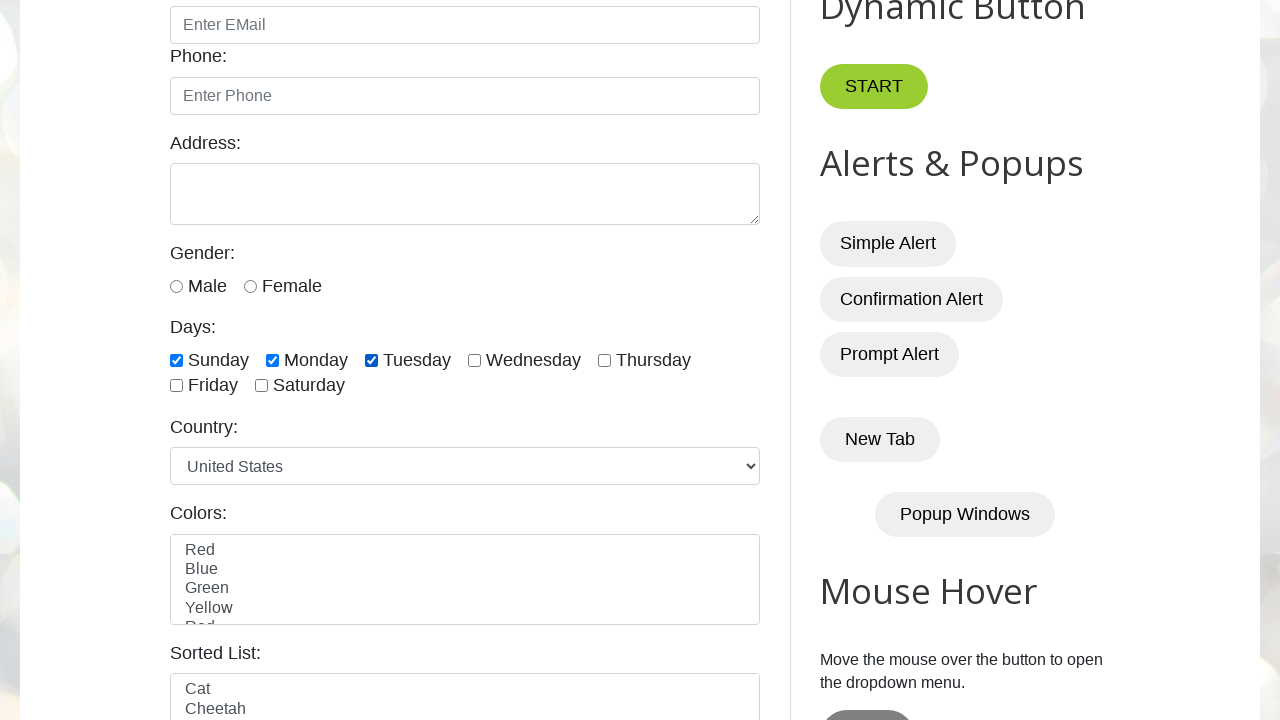

Clicked a checkbox to select it at (474, 360) on xpath=//*[@class='form-check-input'][@type='checkbox'] >> nth=3
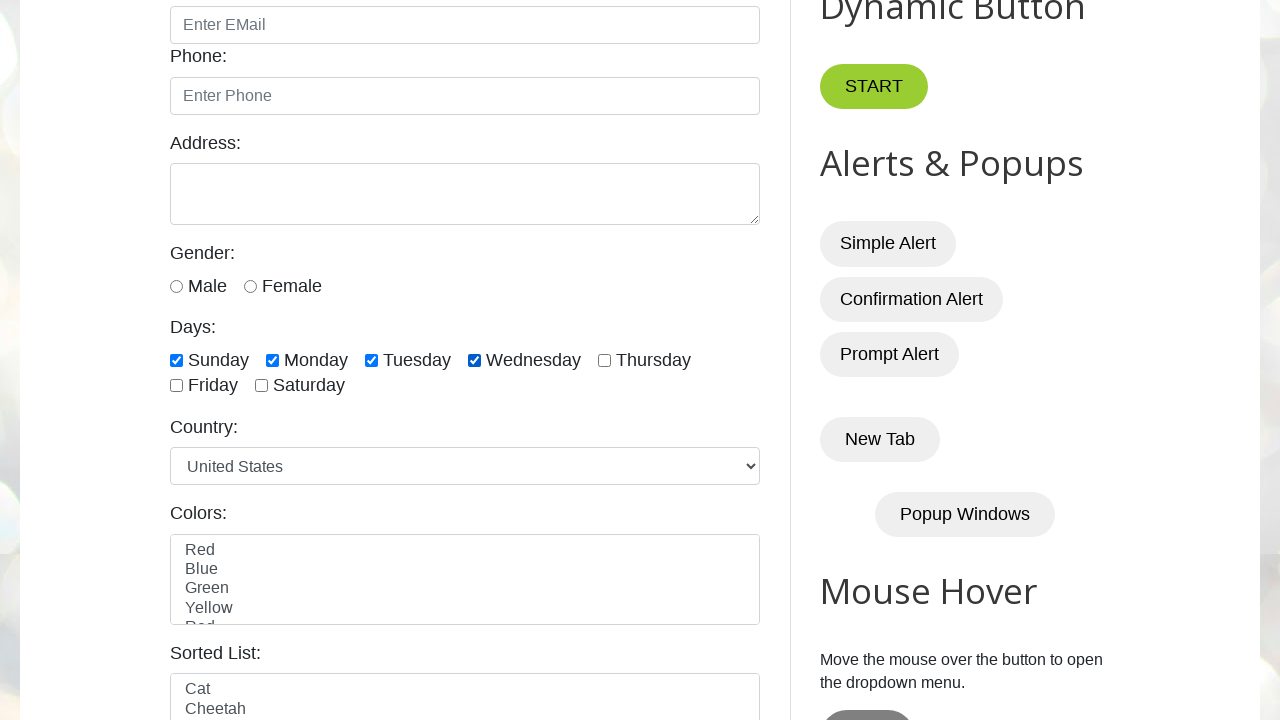

Clicked a checkbox to select it at (604, 360) on xpath=//*[@class='form-check-input'][@type='checkbox'] >> nth=4
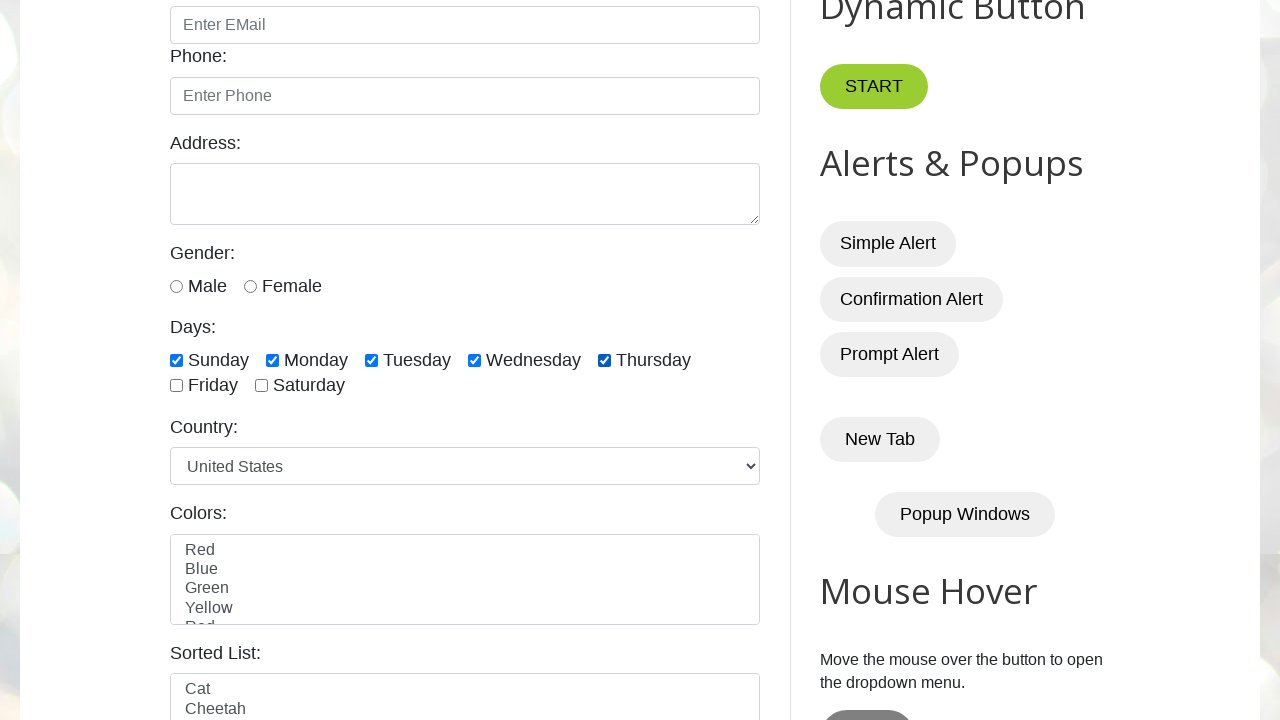

Clicked a checkbox to select it at (176, 386) on xpath=//*[@class='form-check-input'][@type='checkbox'] >> nth=5
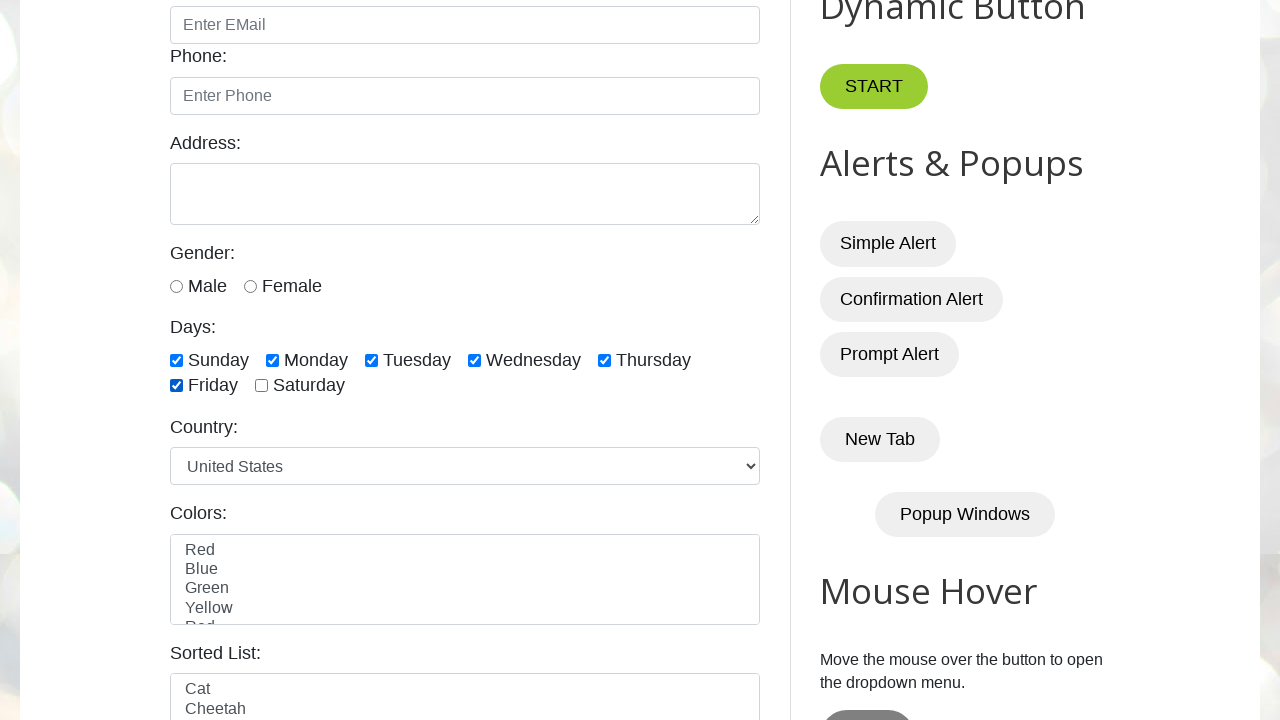

Clicked a checkbox to select it at (262, 386) on xpath=//*[@class='form-check-input'][@type='checkbox'] >> nth=6
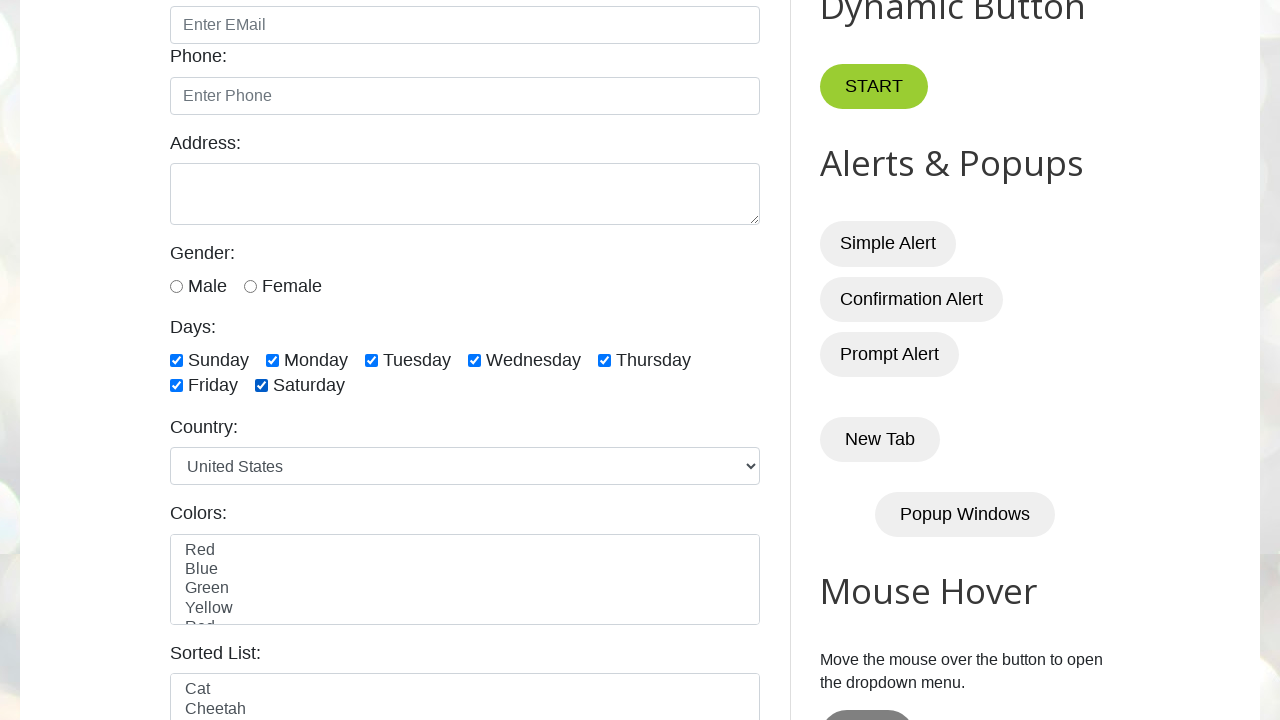

Waited 3 seconds for page to stabilize
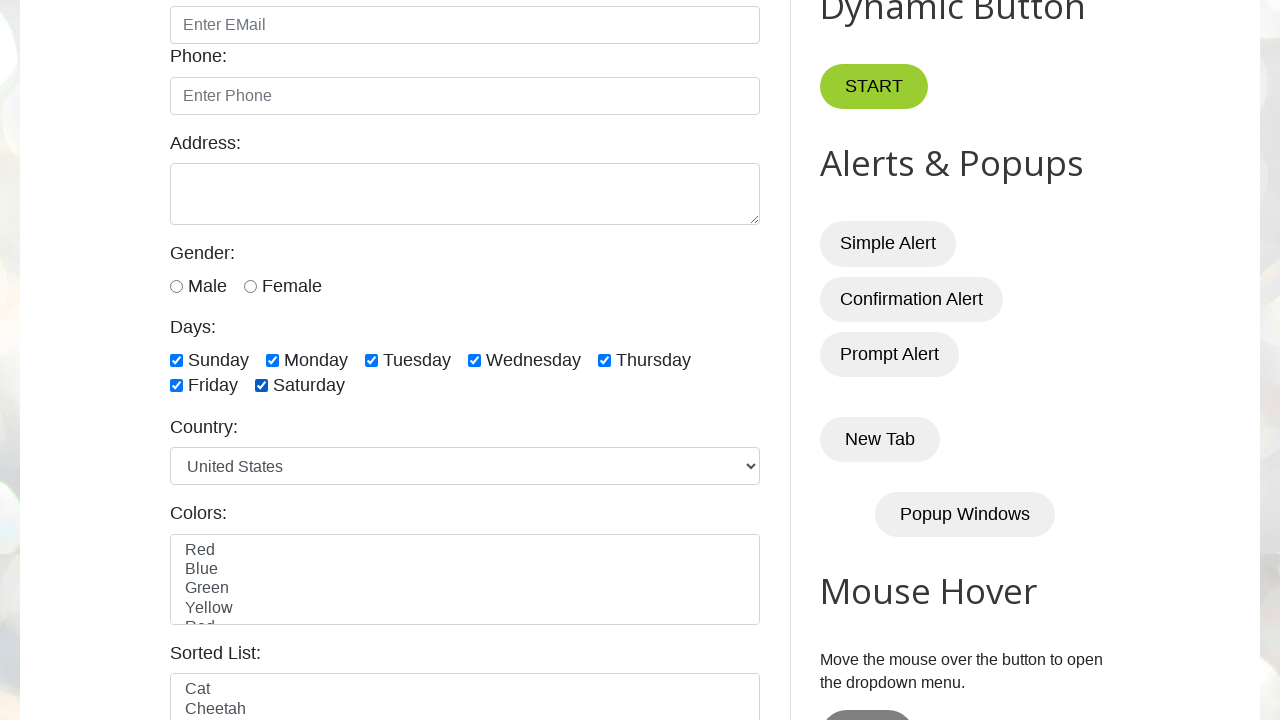

Unchecked the first two checkboxes (checkbox 1) at (176, 360) on xpath=//*[@class='form-check-input'][@type='checkbox'] >> nth=0
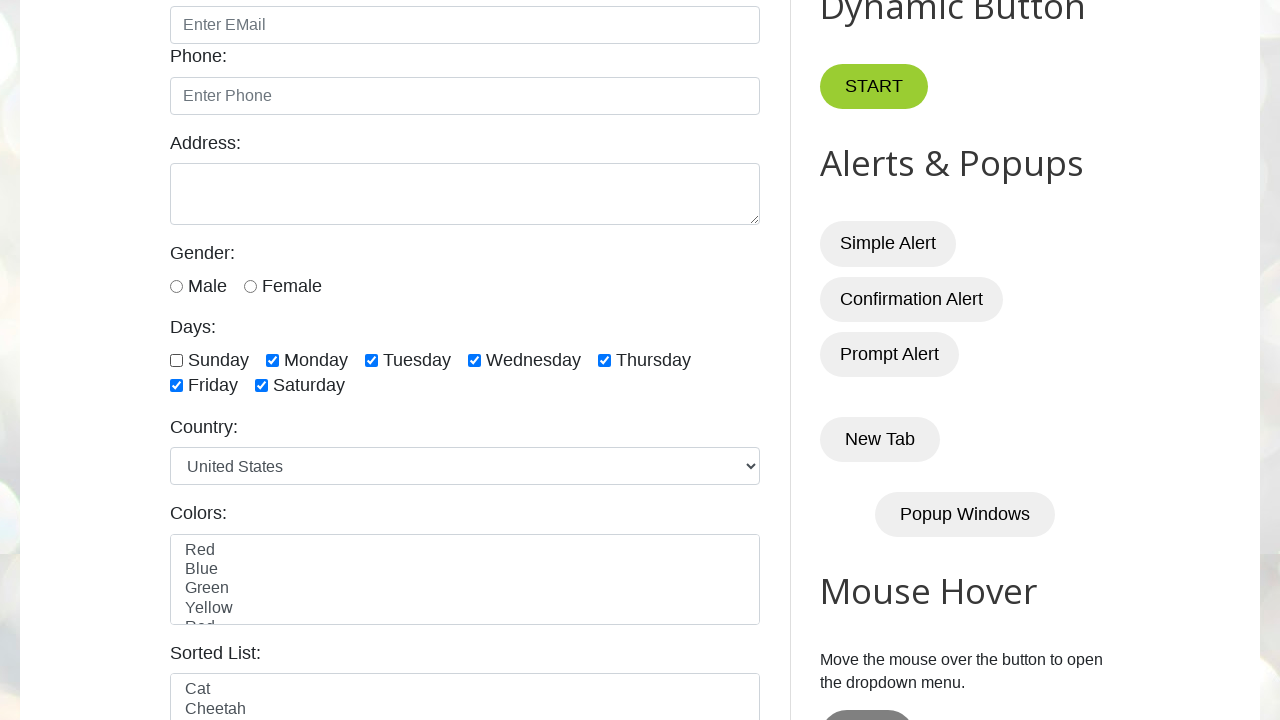

Unchecked the first two checkboxes (checkbox 2) at (272, 360) on xpath=//*[@class='form-check-input'][@type='checkbox'] >> nth=1
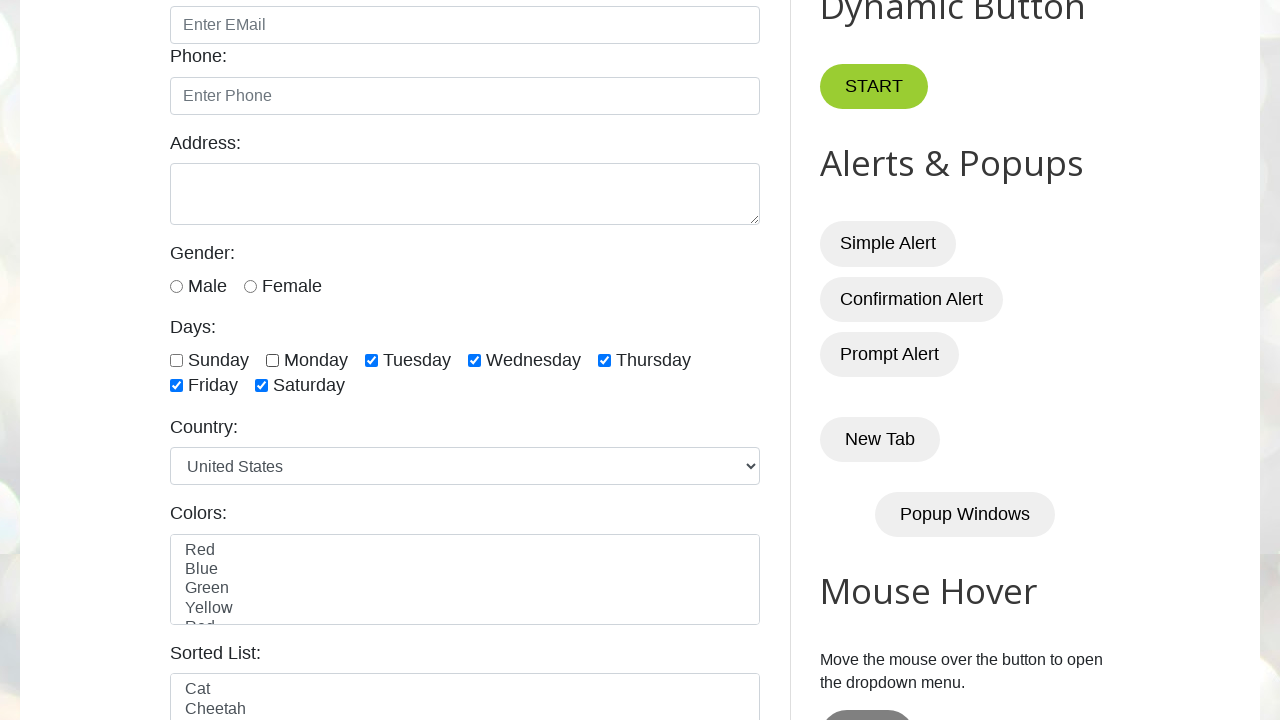

Unchecked a remaining selected checkbox at (372, 360) on xpath=//*[@class='form-check-input'][@type='checkbox'] >> nth=2
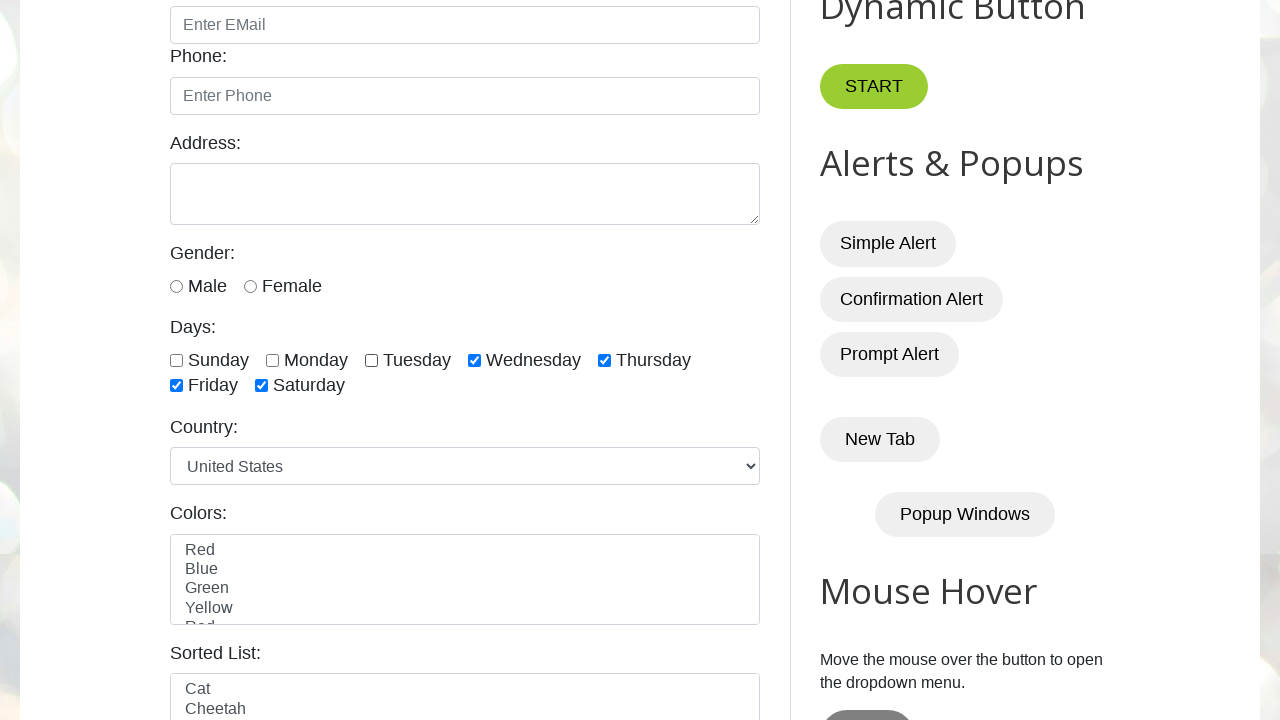

Unchecked a remaining selected checkbox at (474, 360) on xpath=//*[@class='form-check-input'][@type='checkbox'] >> nth=3
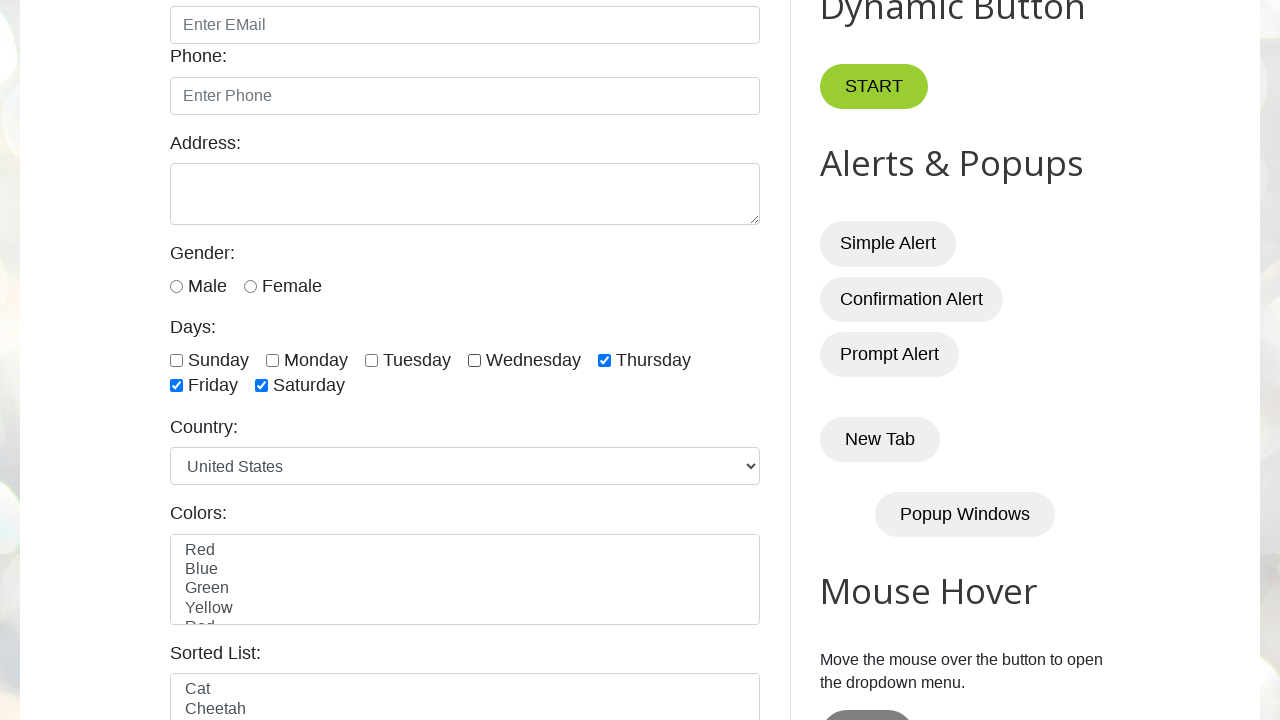

Unchecked a remaining selected checkbox at (604, 360) on xpath=//*[@class='form-check-input'][@type='checkbox'] >> nth=4
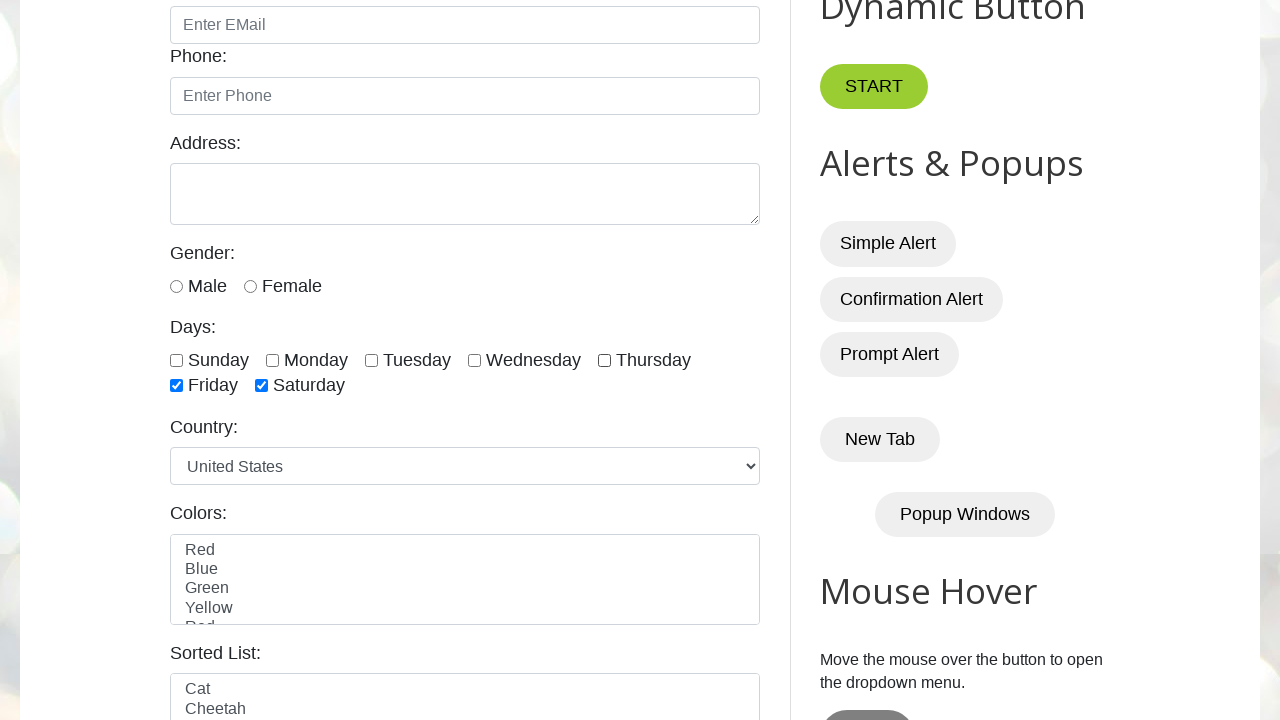

Unchecked a remaining selected checkbox at (176, 386) on xpath=//*[@class='form-check-input'][@type='checkbox'] >> nth=5
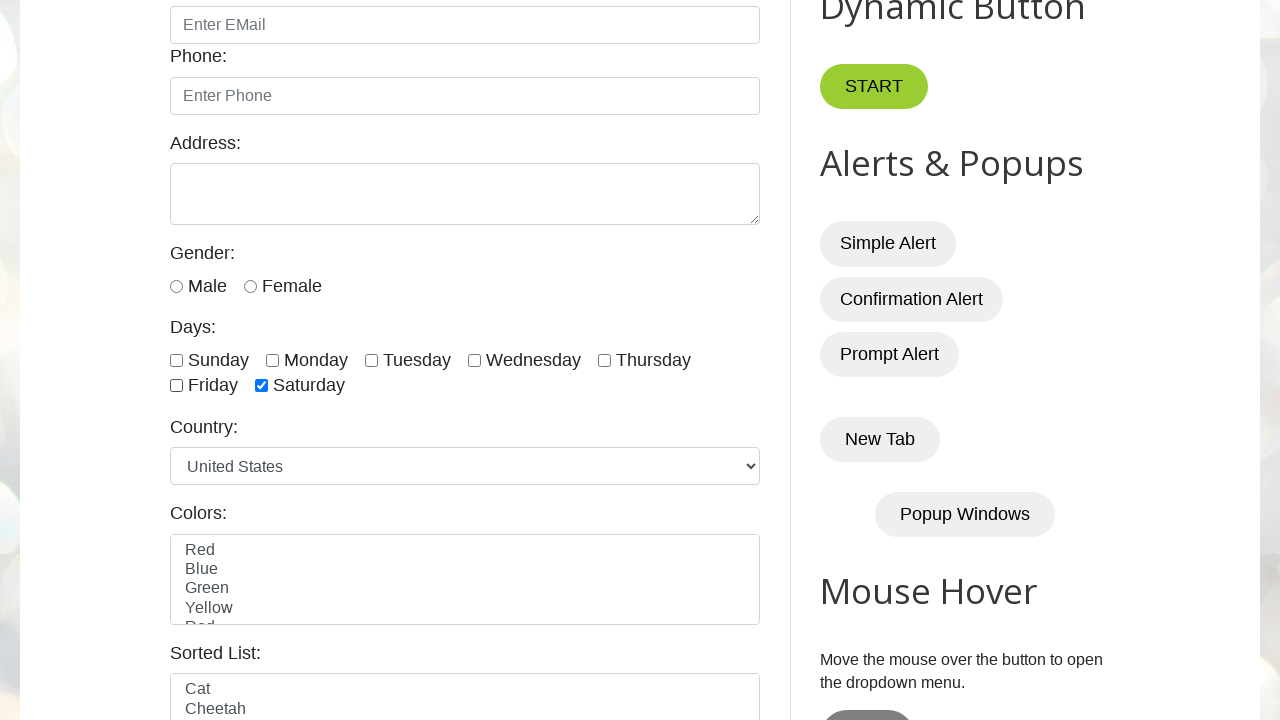

Unchecked a remaining selected checkbox at (262, 386) on xpath=//*[@class='form-check-input'][@type='checkbox'] >> nth=6
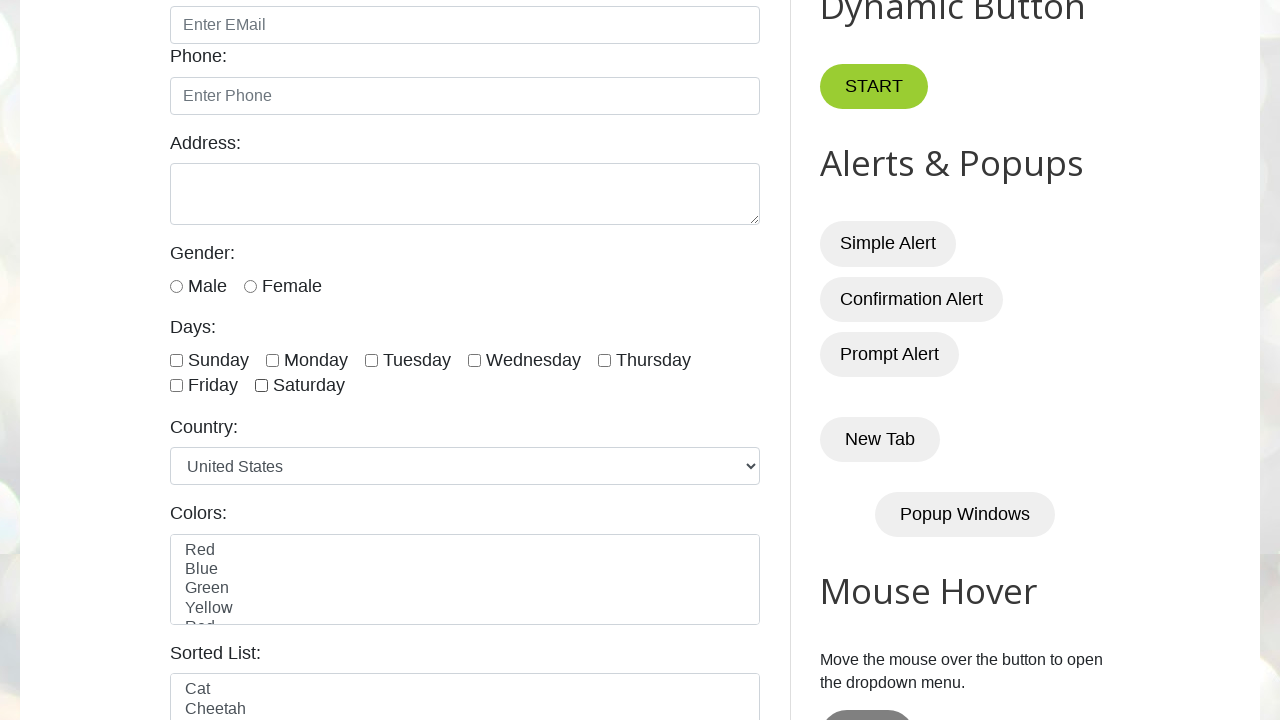

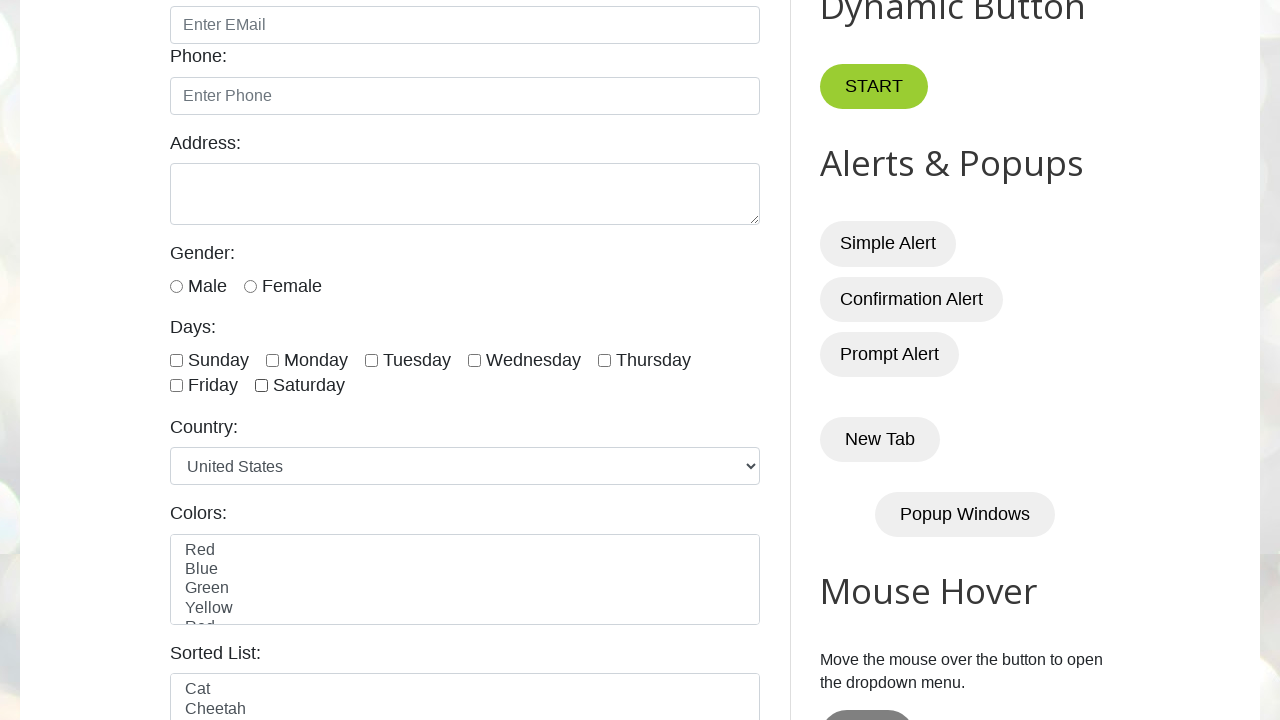